Tests dropdown controls by selecting options from single-select and multi-select dropdown elements

Starting URL: https://theautomationzone.blogspot.com/2020/07/basic-dropdown.html

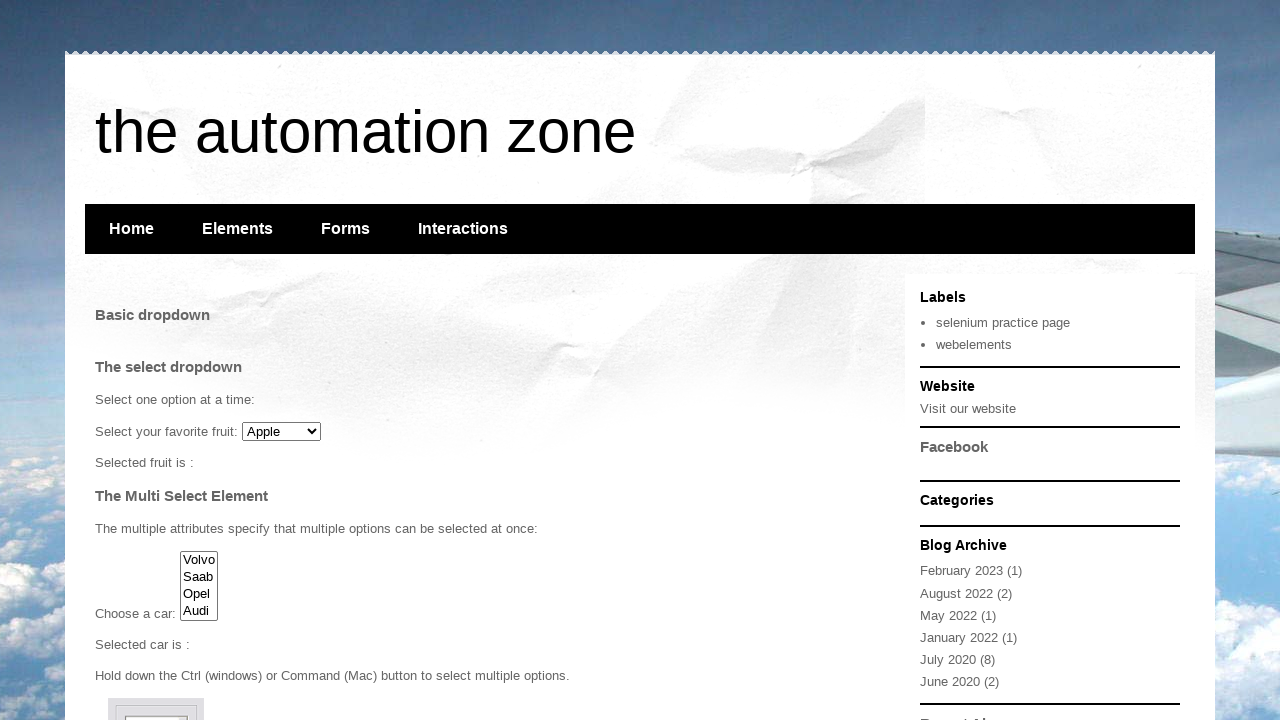

Waited for single-select dropdown to load
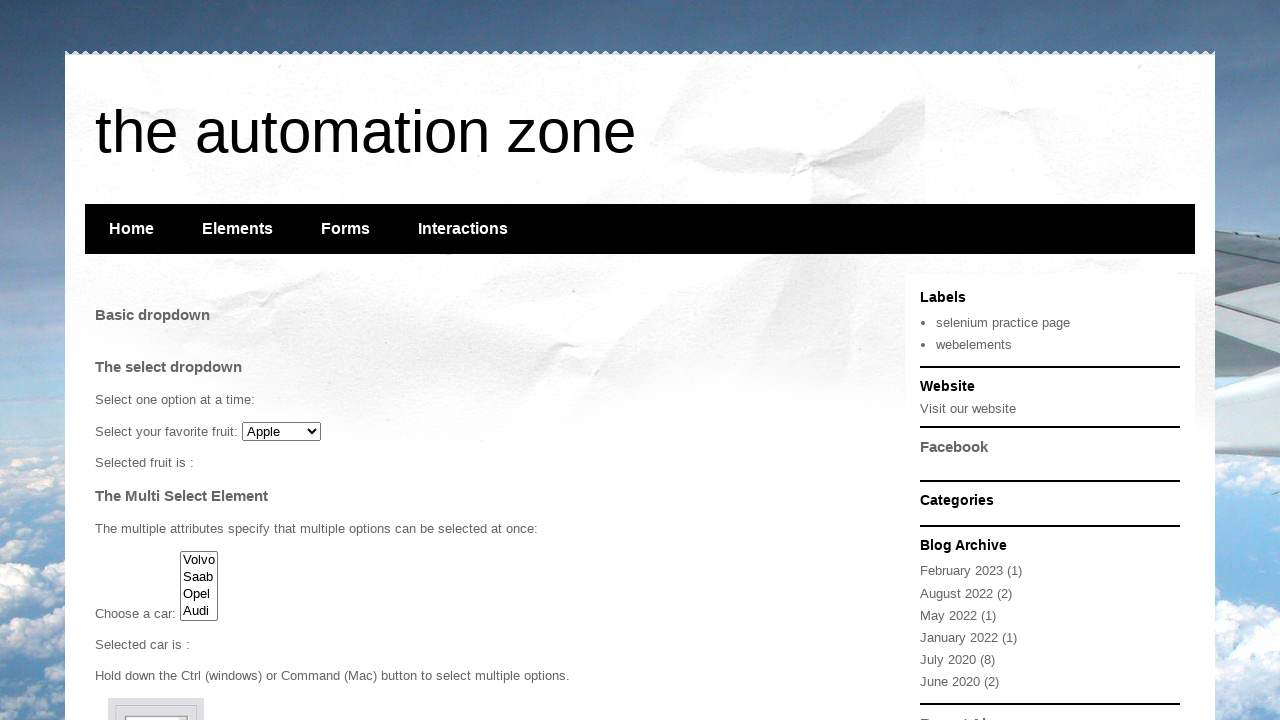

Selected 'Orange' from single-select dropdown on #mySelect
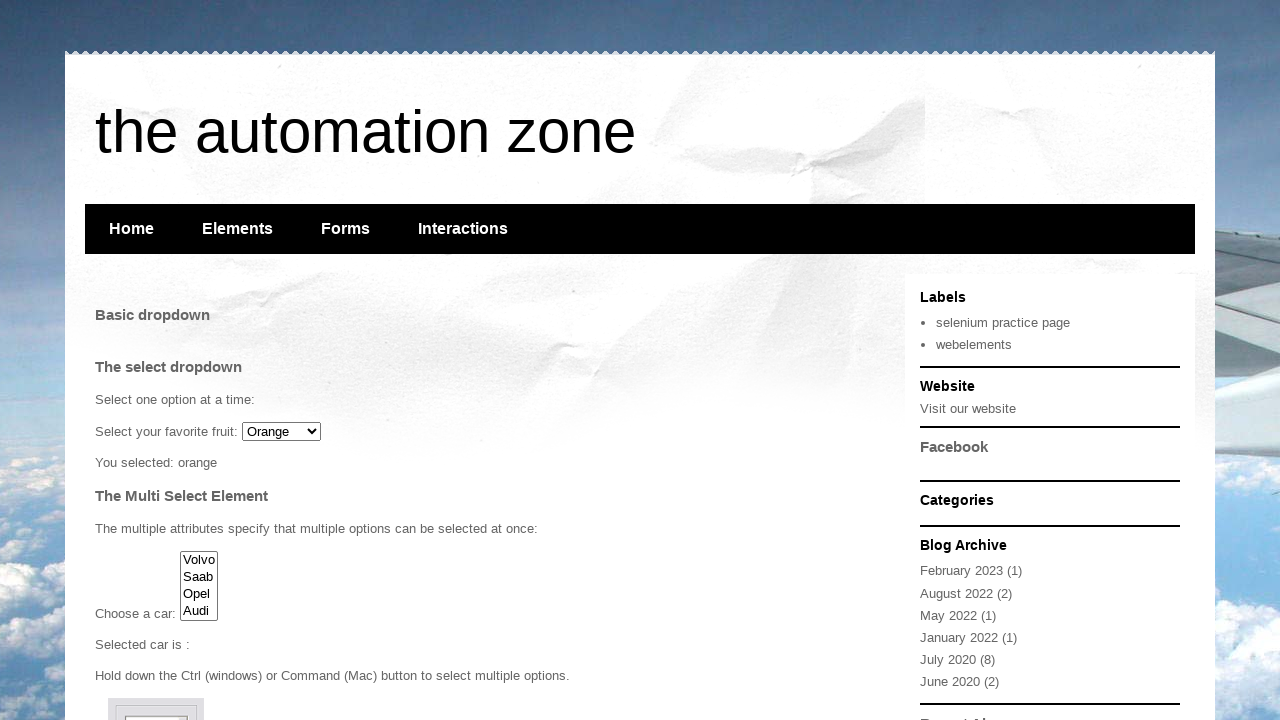

Selected 'Saab' and 'Opel' from multi-select dropdown on #cars
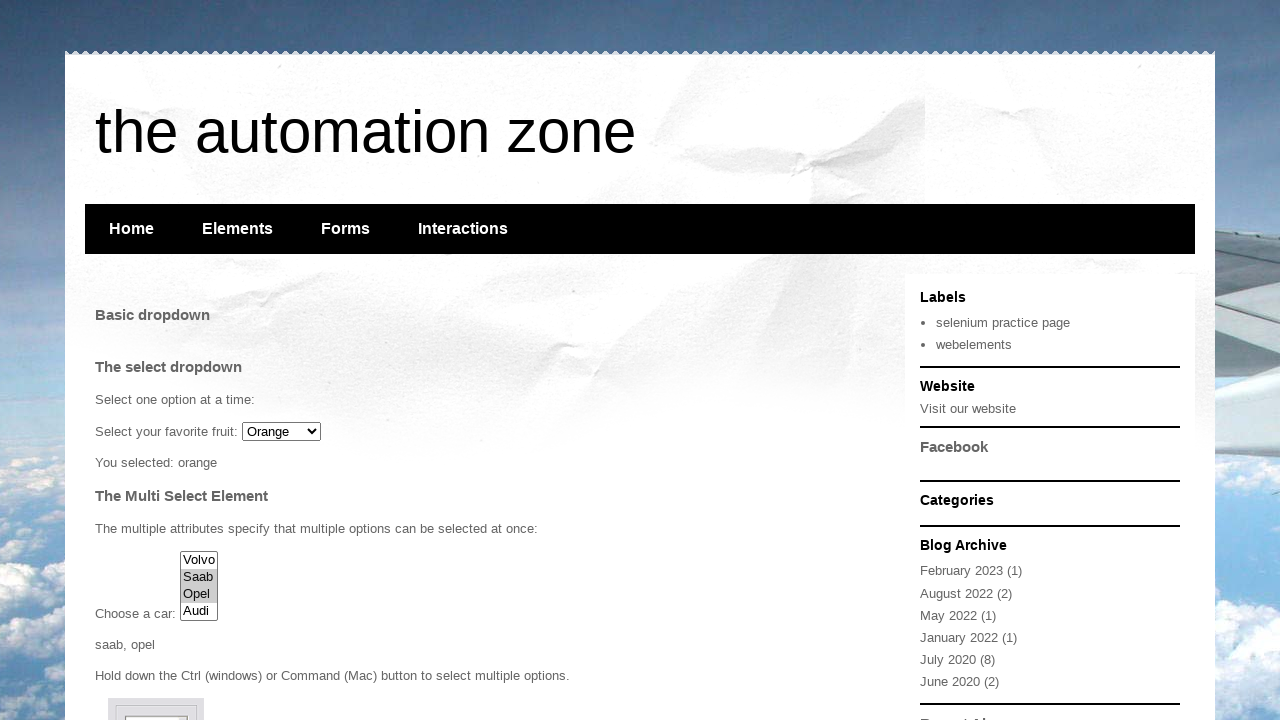

Waited 500ms to verify dropdown selections
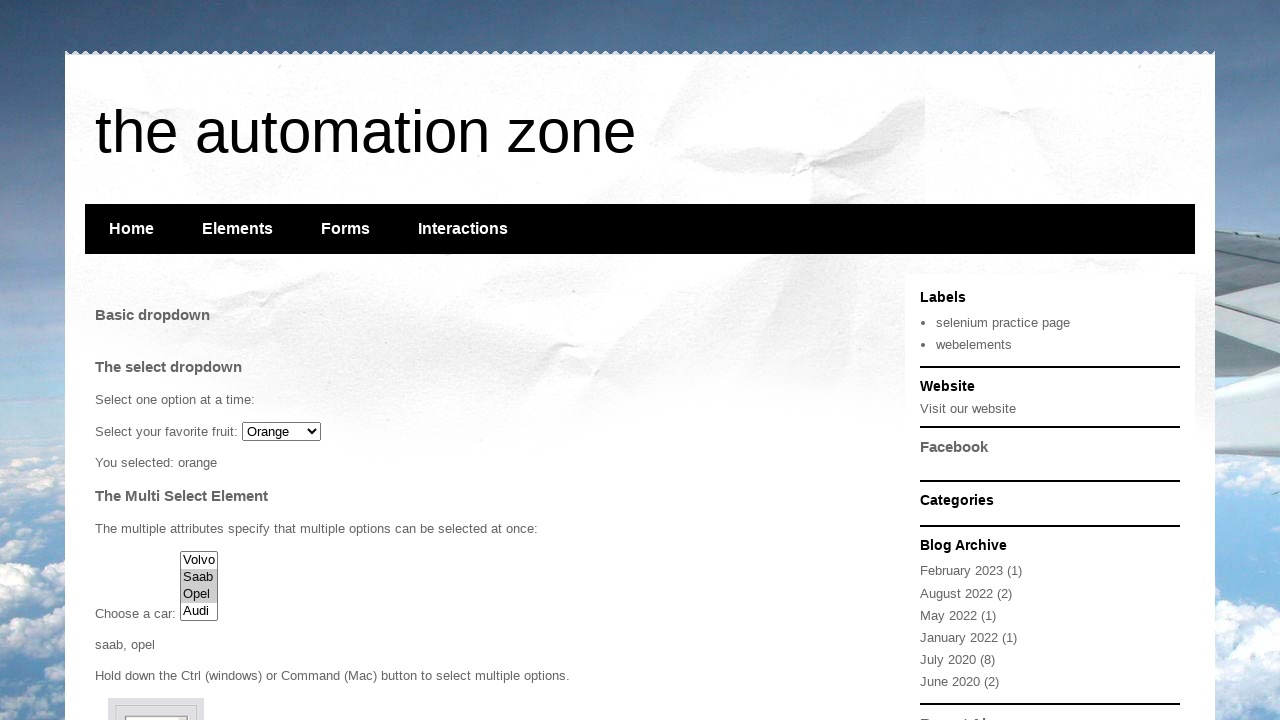

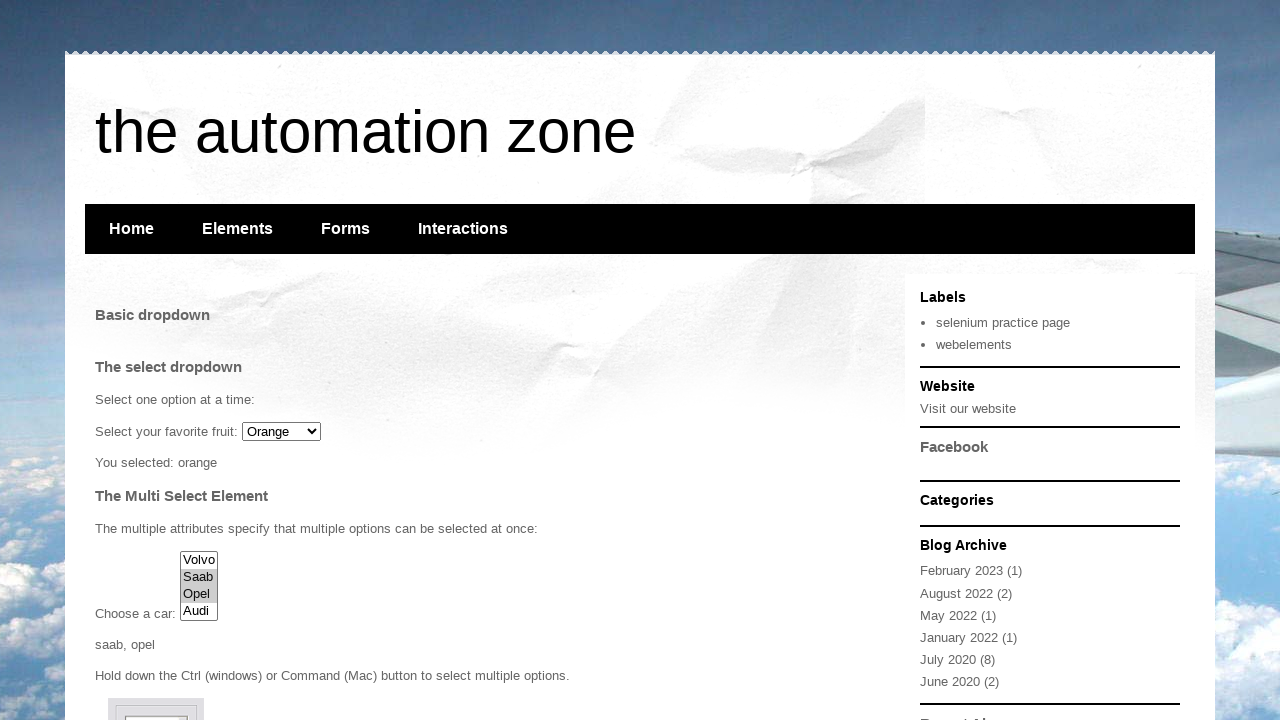